Tests that entering empty text removes the todo item

Starting URL: https://demo.playwright.dev/todomvc

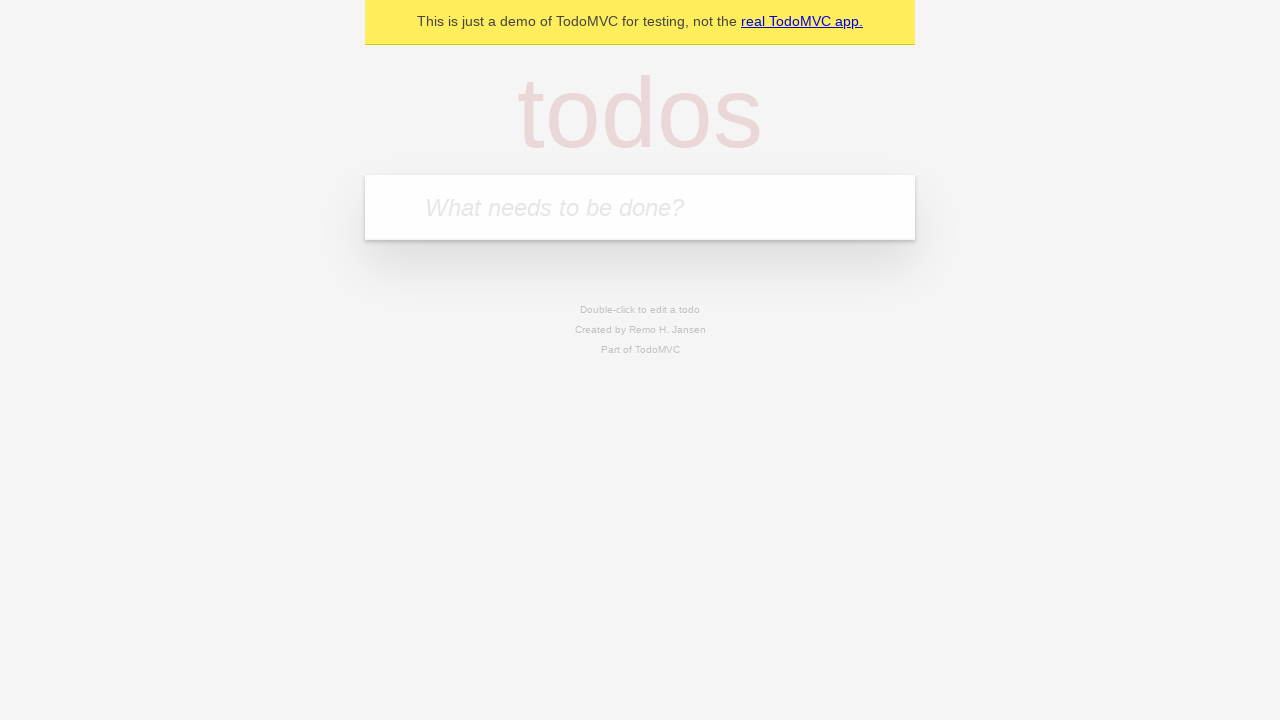

Filled todo input with 'buy some cheese' on internal:attr=[placeholder="What needs to be done?"i]
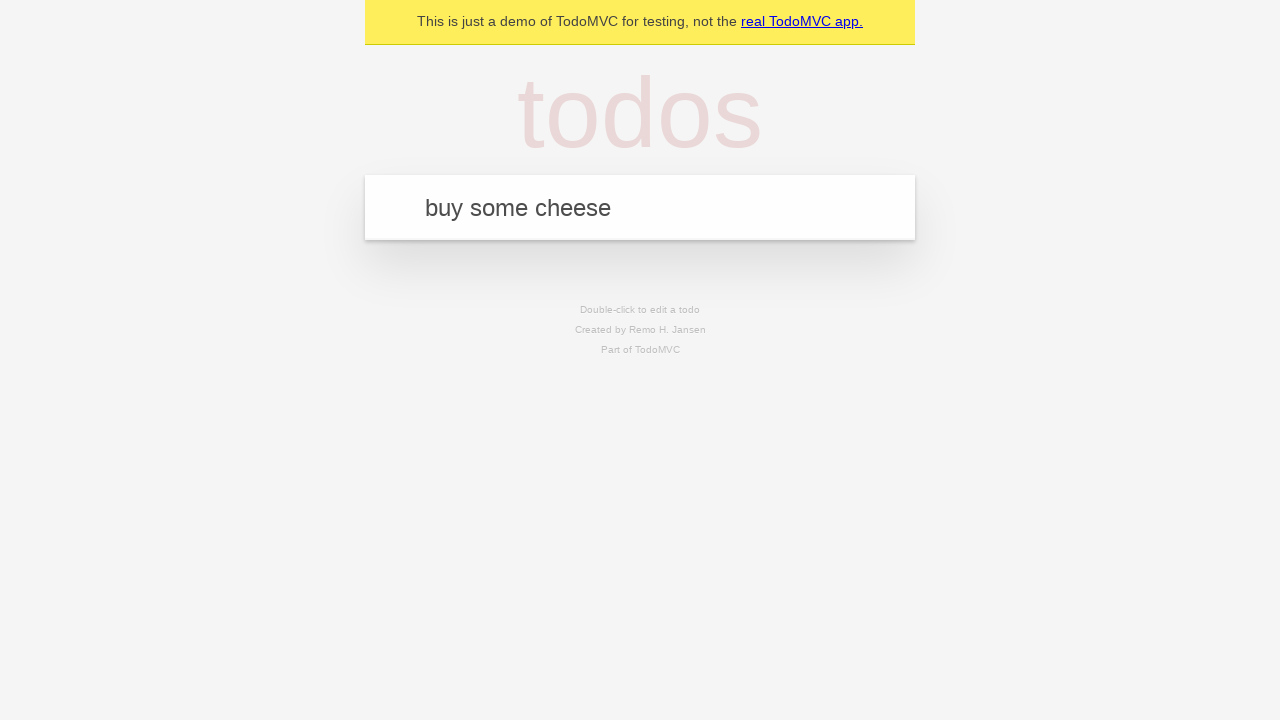

Pressed Enter to add first todo item on internal:attr=[placeholder="What needs to be done?"i]
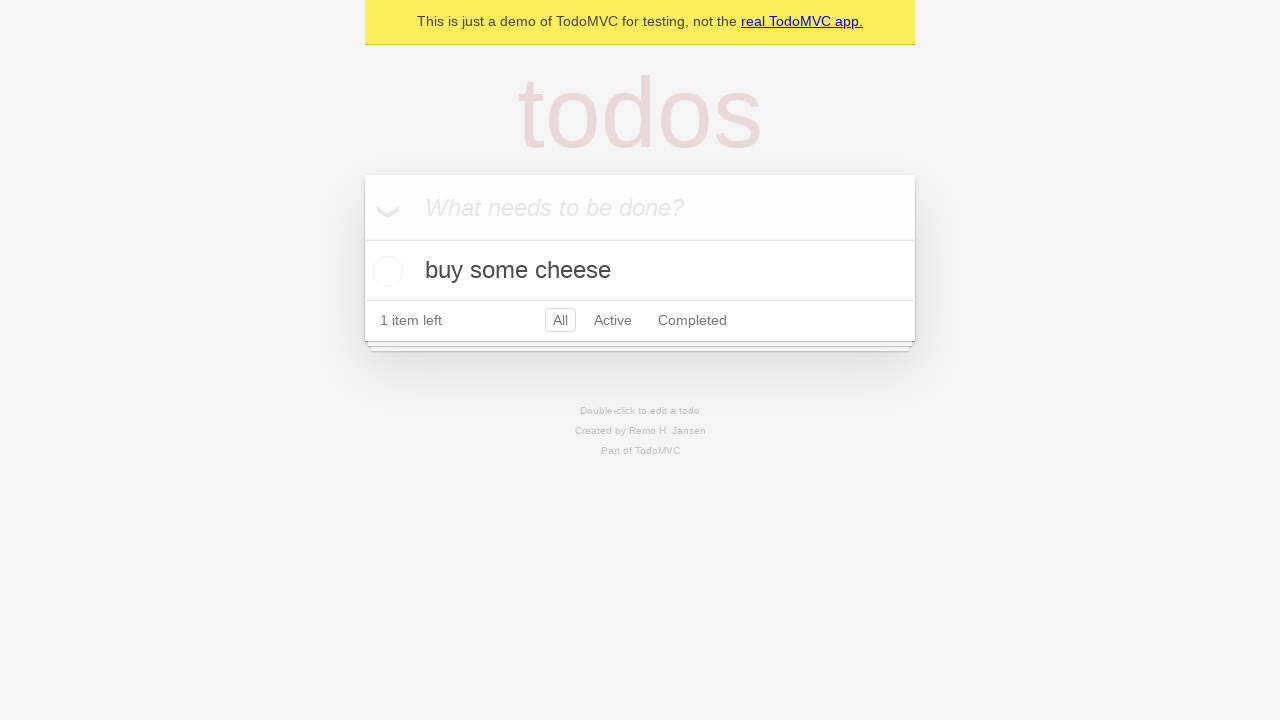

Filled todo input with 'feed the cat' on internal:attr=[placeholder="What needs to be done?"i]
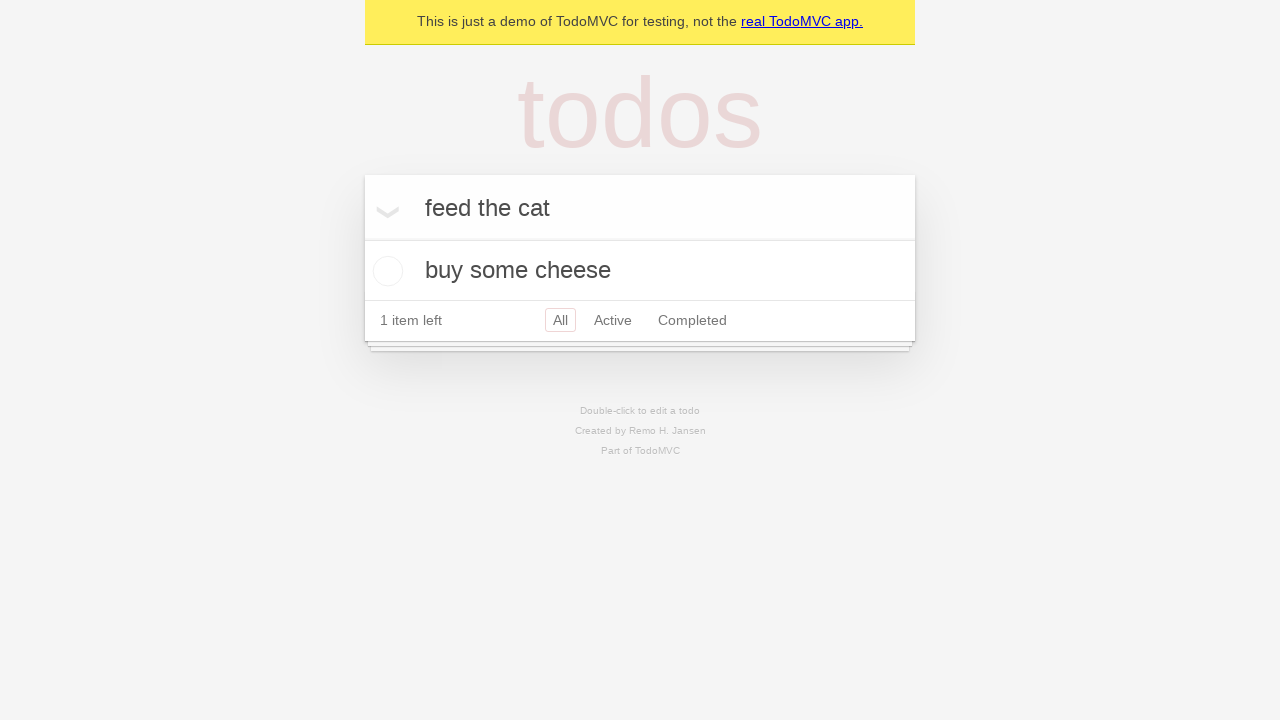

Pressed Enter to add second todo item on internal:attr=[placeholder="What needs to be done?"i]
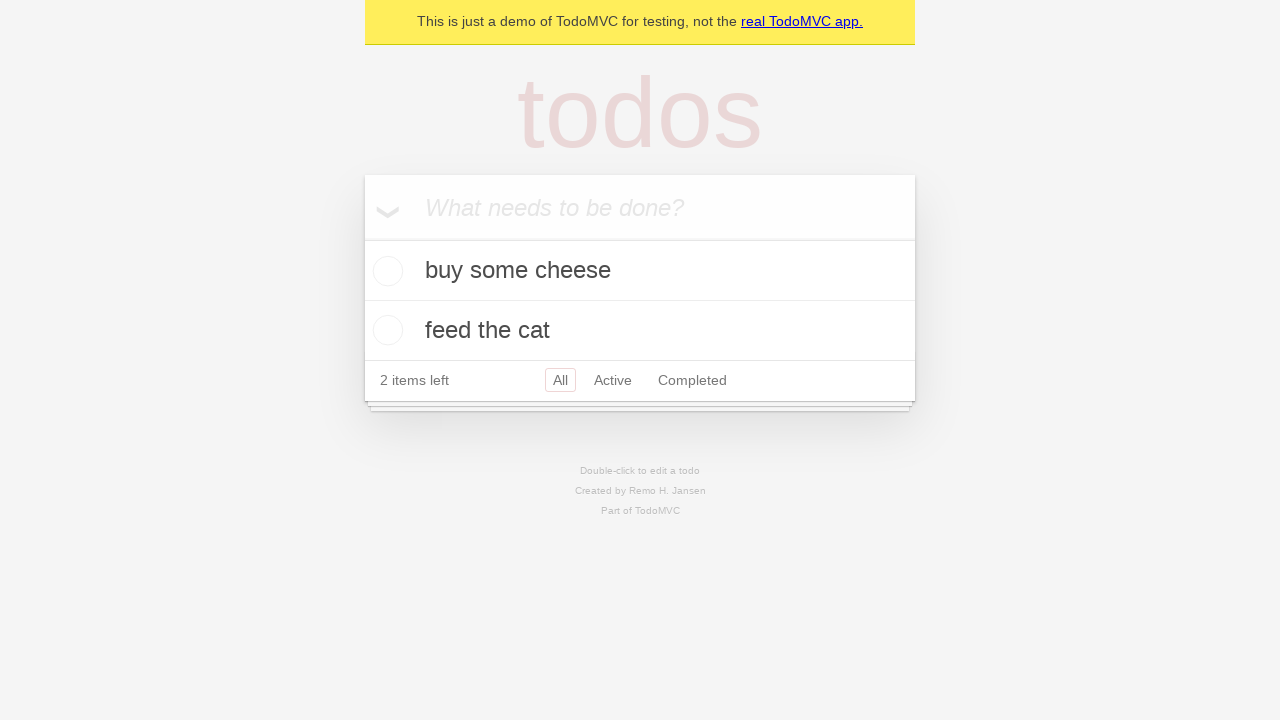

Filled todo input with 'book a doctors appointment' on internal:attr=[placeholder="What needs to be done?"i]
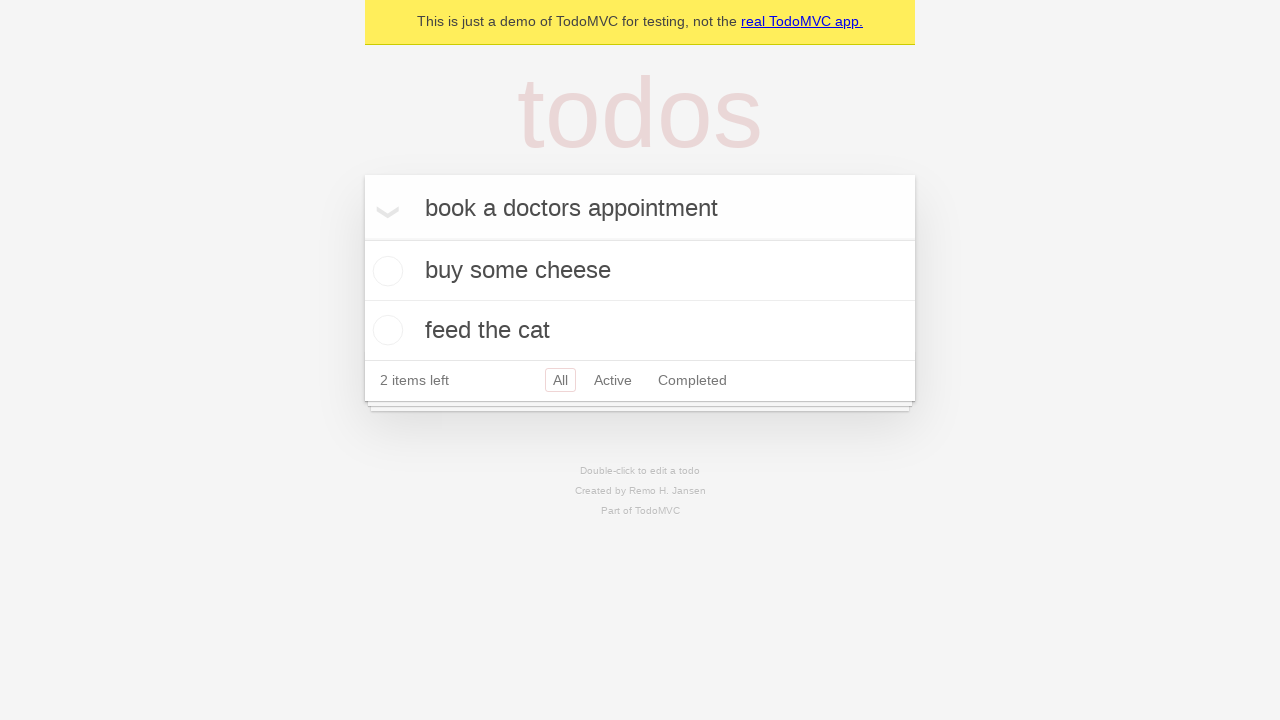

Pressed Enter to add third todo item on internal:attr=[placeholder="What needs to be done?"i]
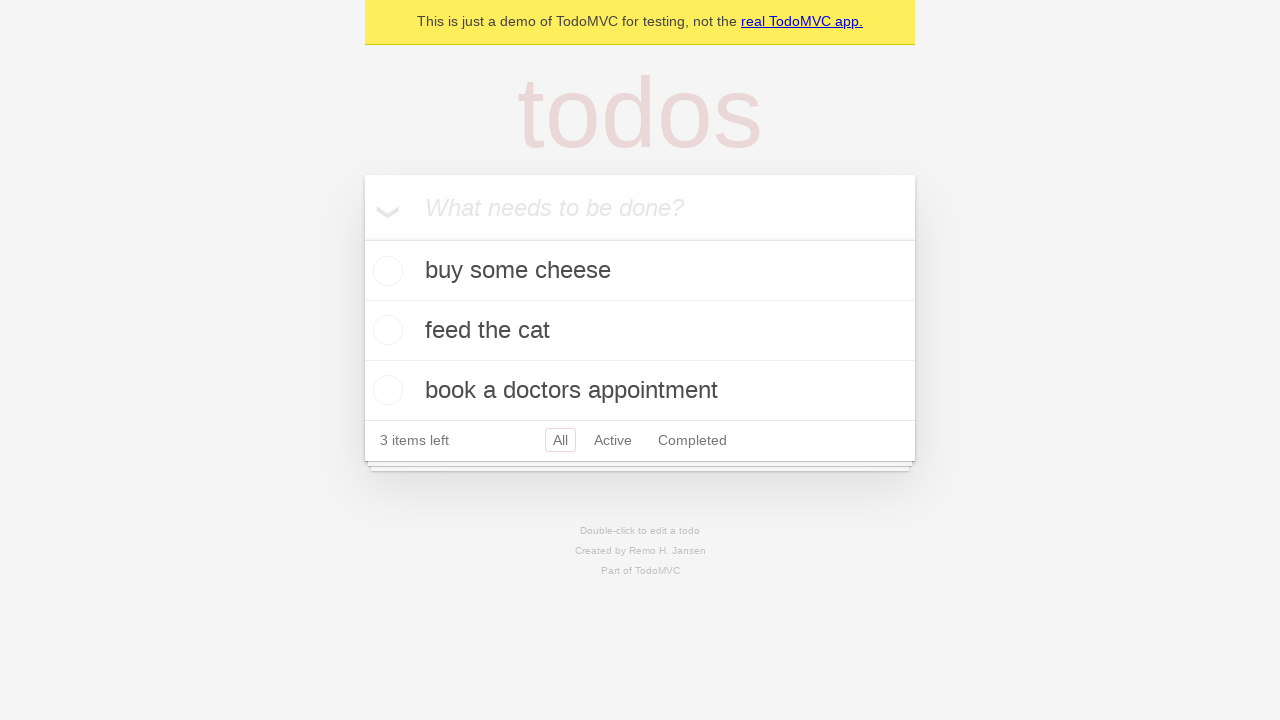

Double-clicked second todo item to enter edit mode at (640, 331) on internal:testid=[data-testid="todo-item"s] >> nth=1
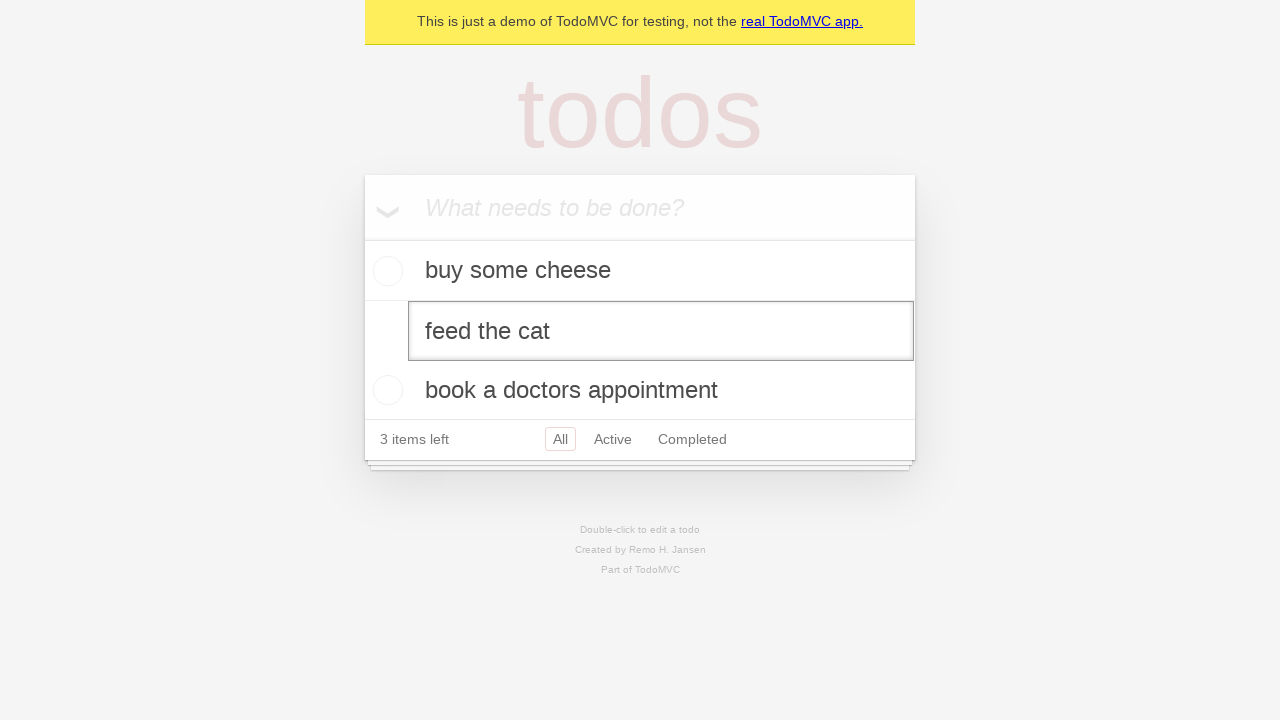

Cleared text from edit field by filling with empty string on internal:testid=[data-testid="todo-item"s] >> nth=1 >> internal:role=textbox[nam
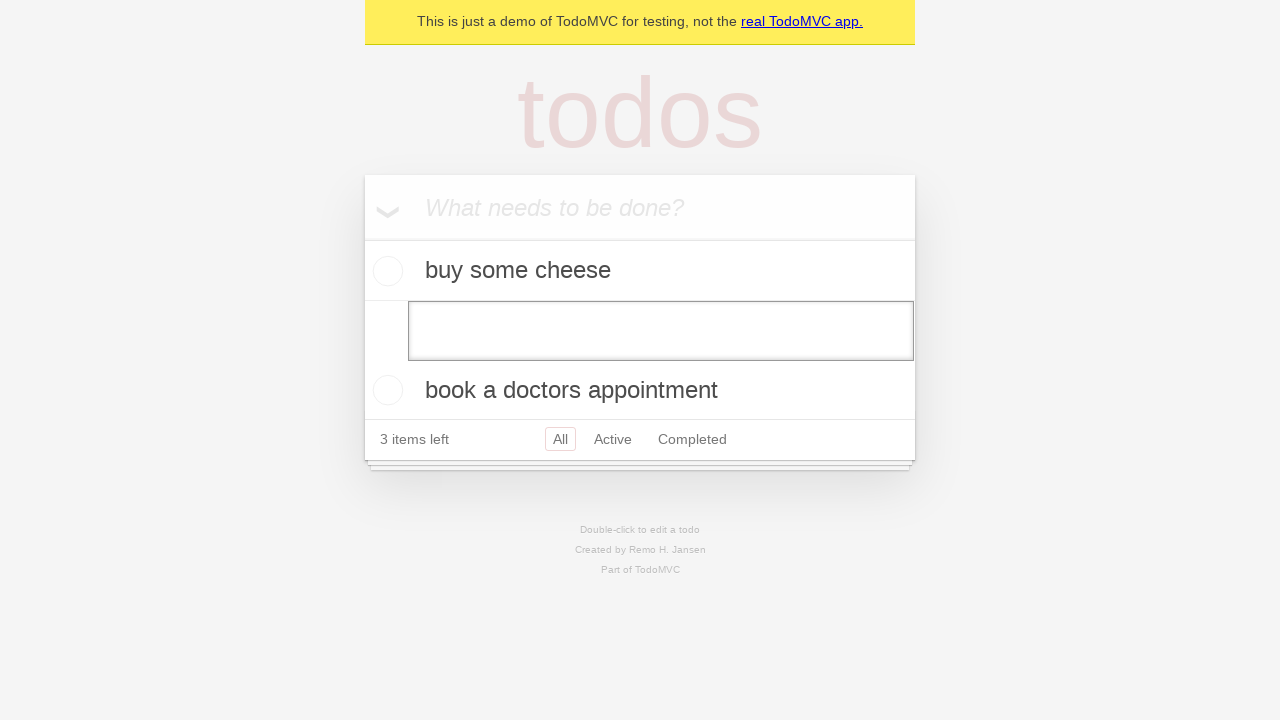

Pressed Enter to submit empty text, removing the todo item on internal:testid=[data-testid="todo-item"s] >> nth=1 >> internal:role=textbox[nam
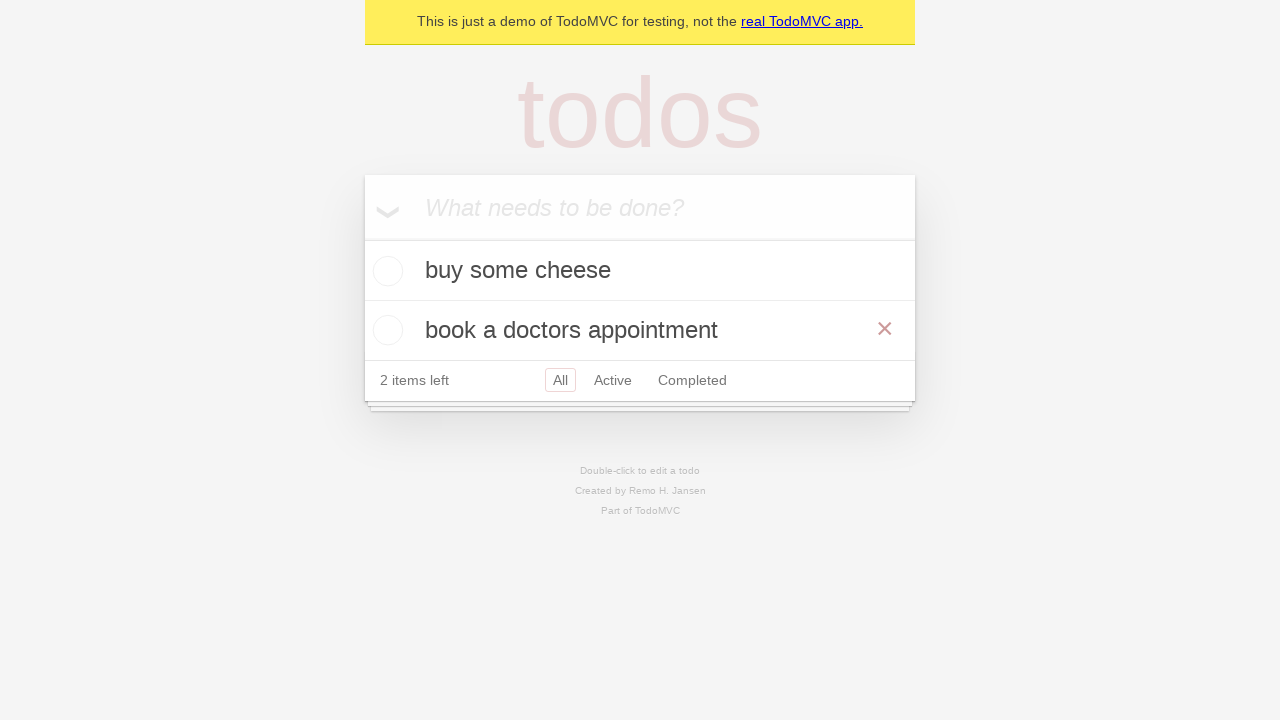

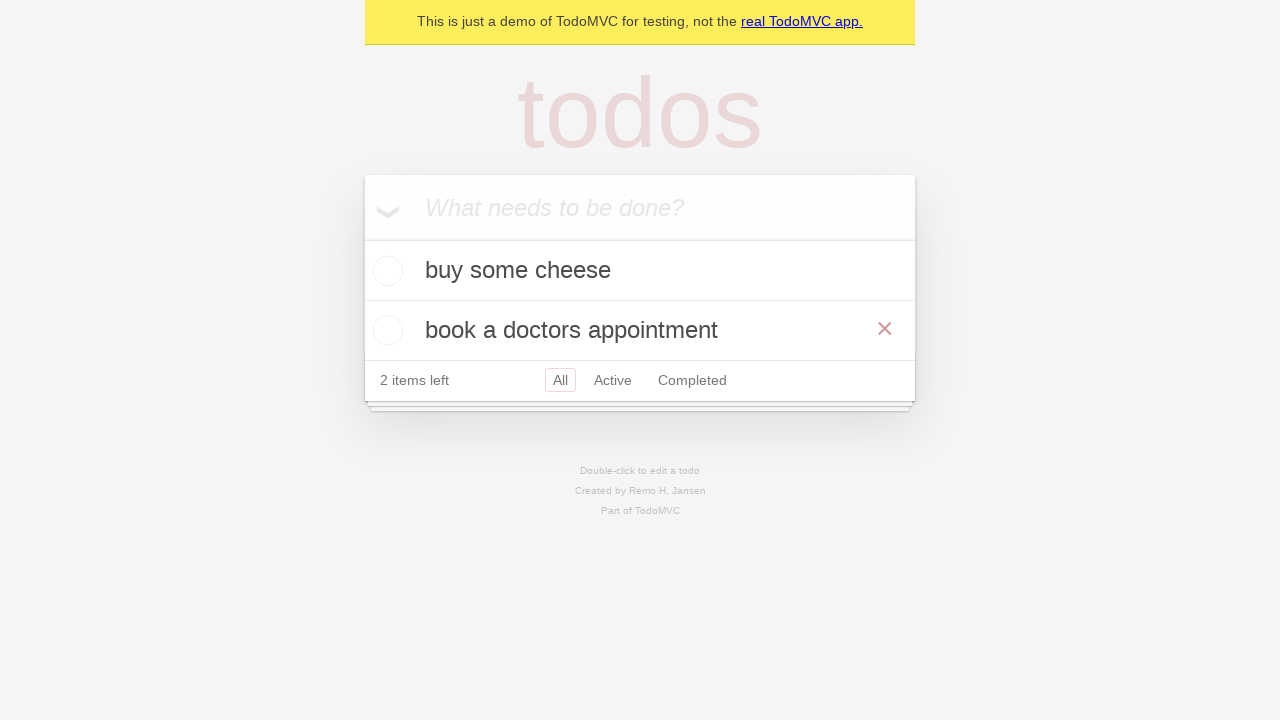